Tests various dropdown selection methods including select by index, visible text, sendkeys, and bootstrap dropdown selection

Starting URL: https://www.leafground.com/select.xhtml

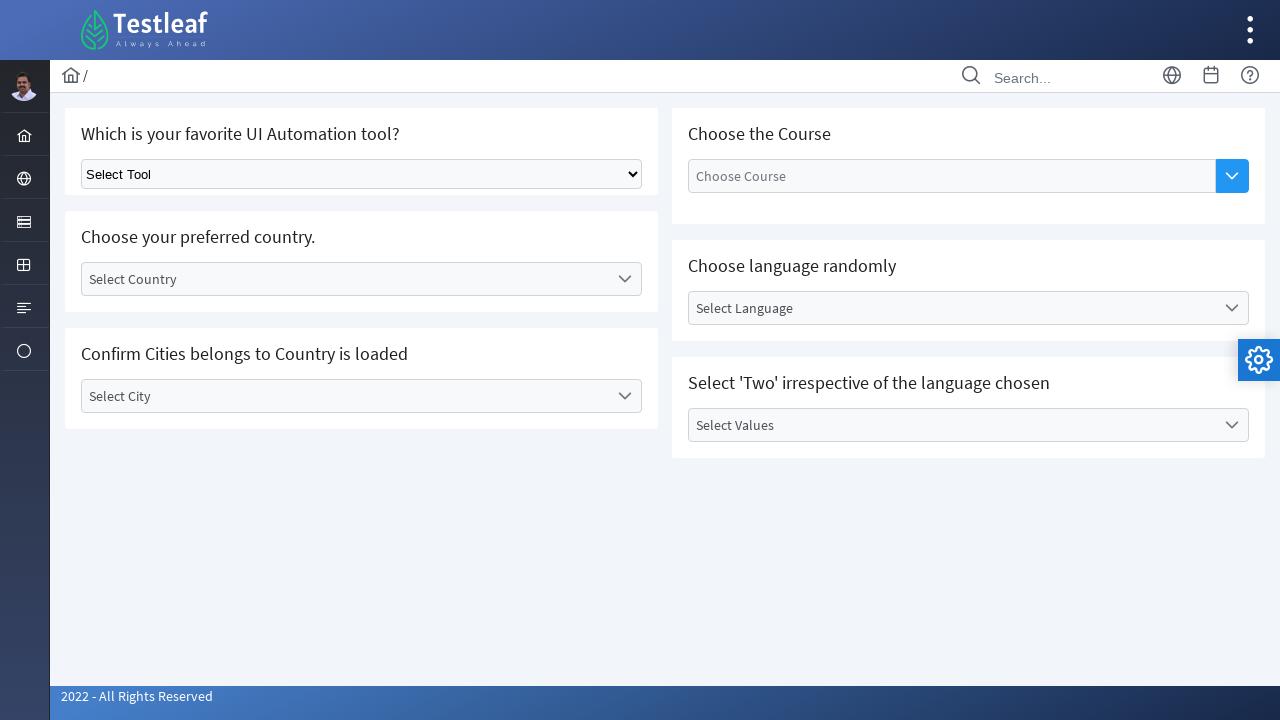

Selected dropdown option by index 1 on select.ui-selectonemenu
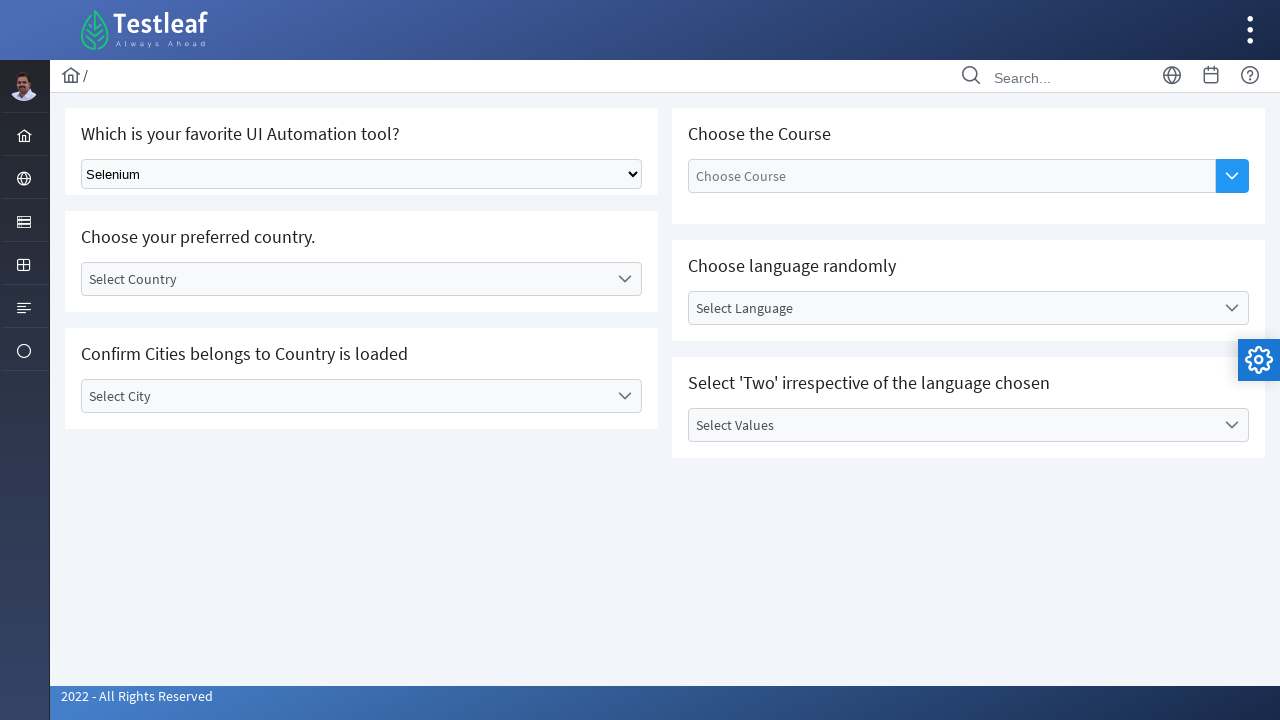

Selected dropdown option 'Playwright' by visible text on select.ui-selectonemenu
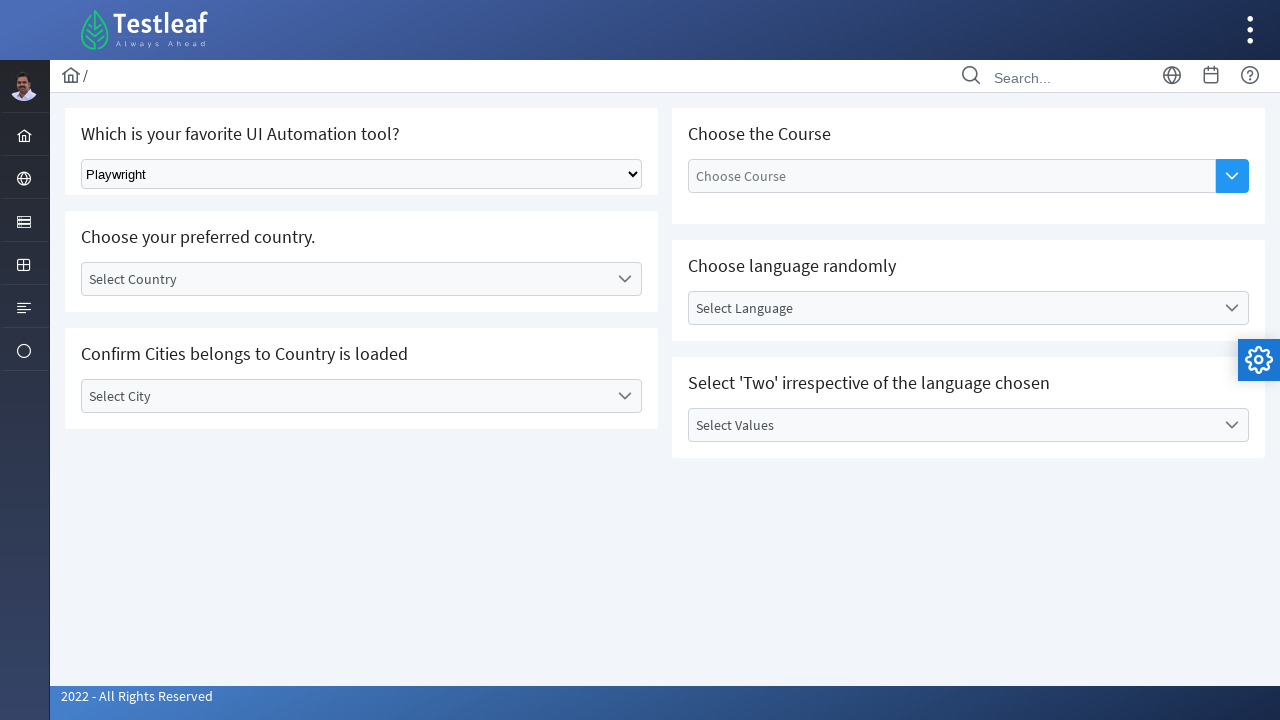

Selected dropdown option 'Puppeteer' by label on select.ui-selectonemenu
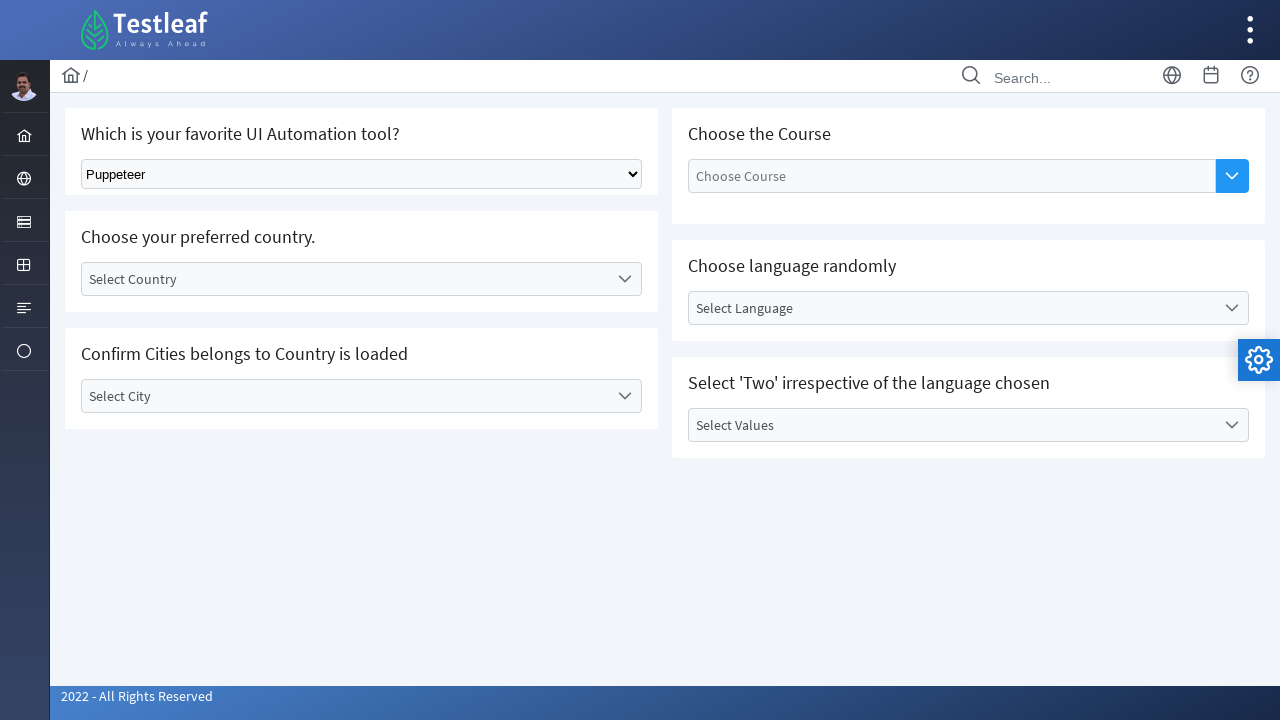

Clicked on bootstrap country dropdown at (362, 279) on div#j_idt87\:country
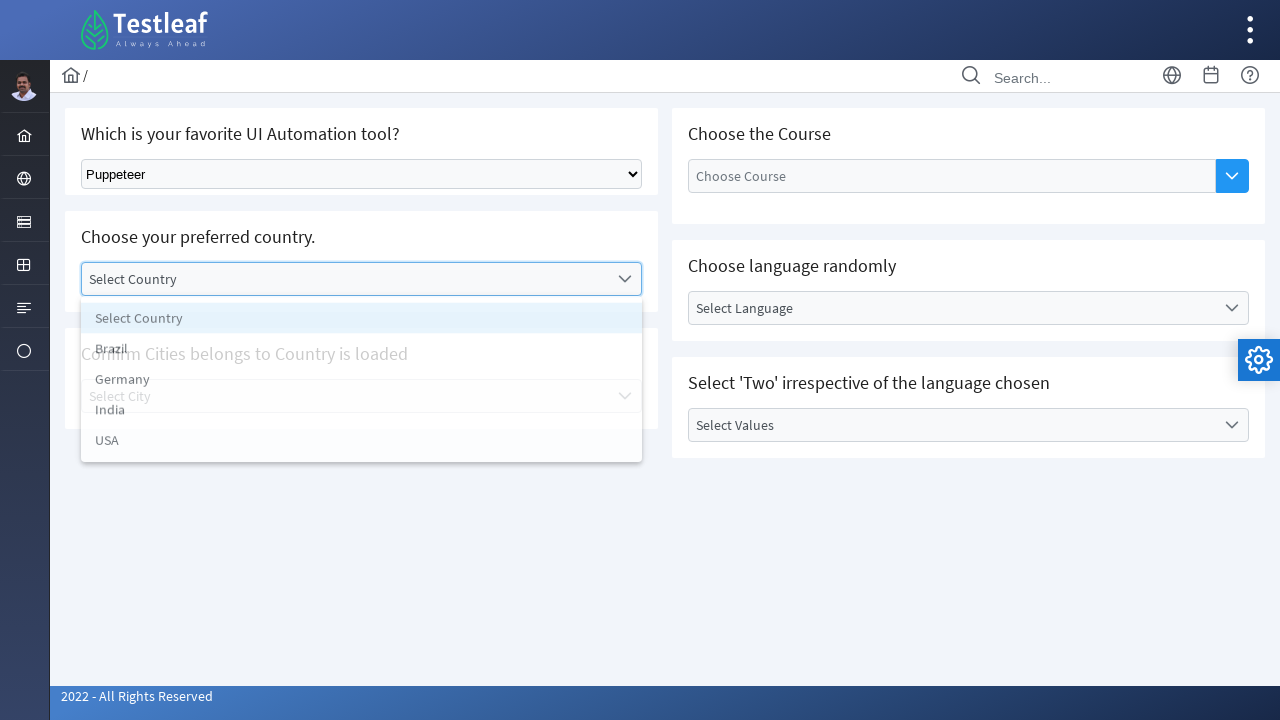

Waited for bootstrap dropdown items to become visible
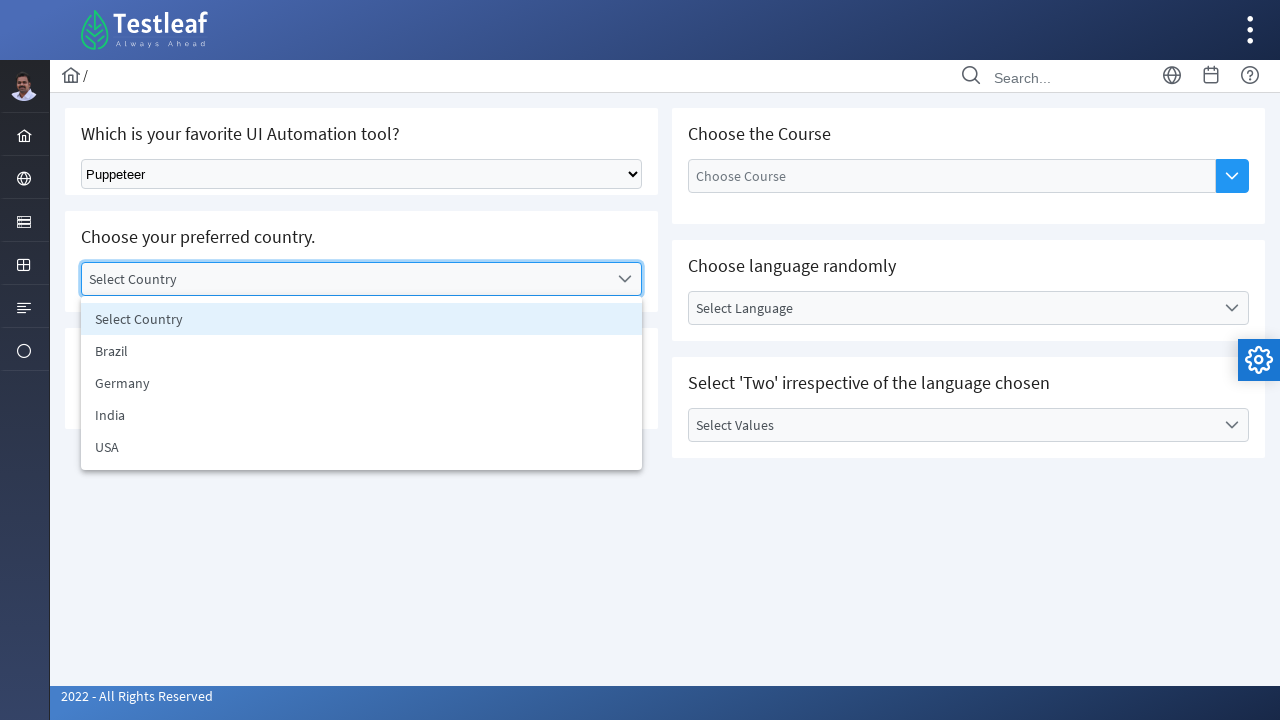

Selected 'USA' option from bootstrap dropdown at (362, 447) on ul#j_idt87\:country_items li >> nth=4
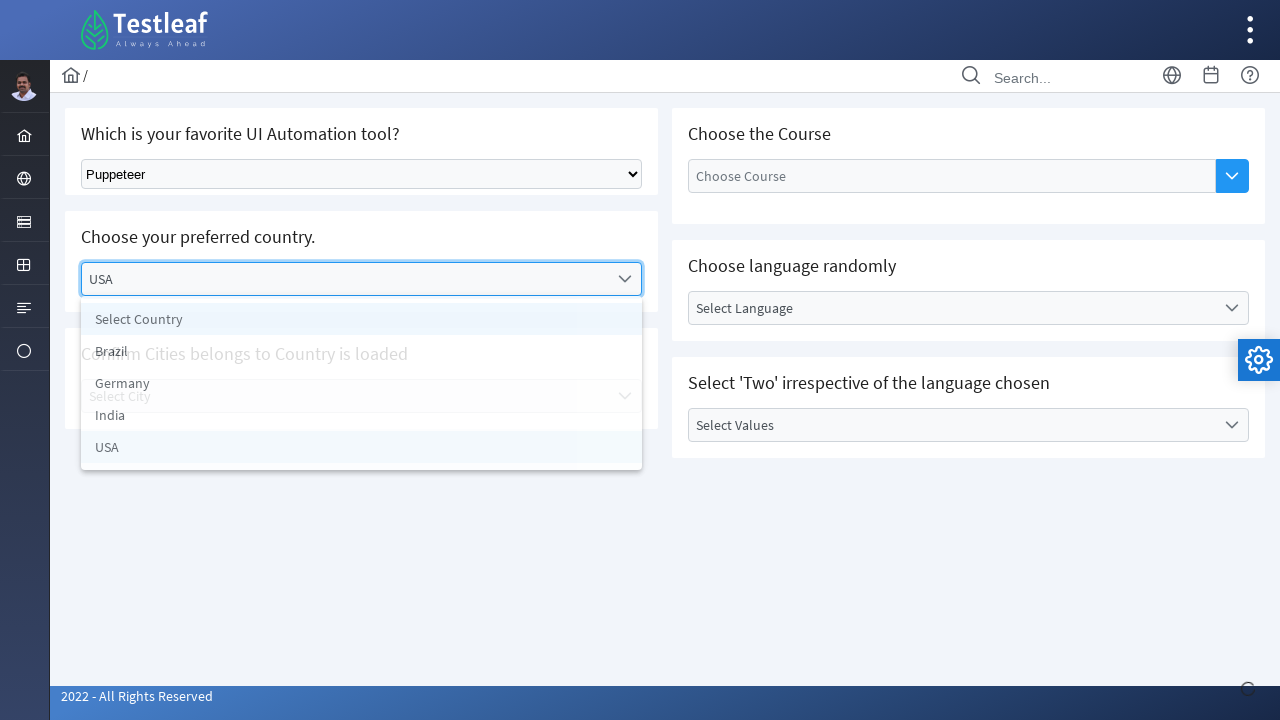

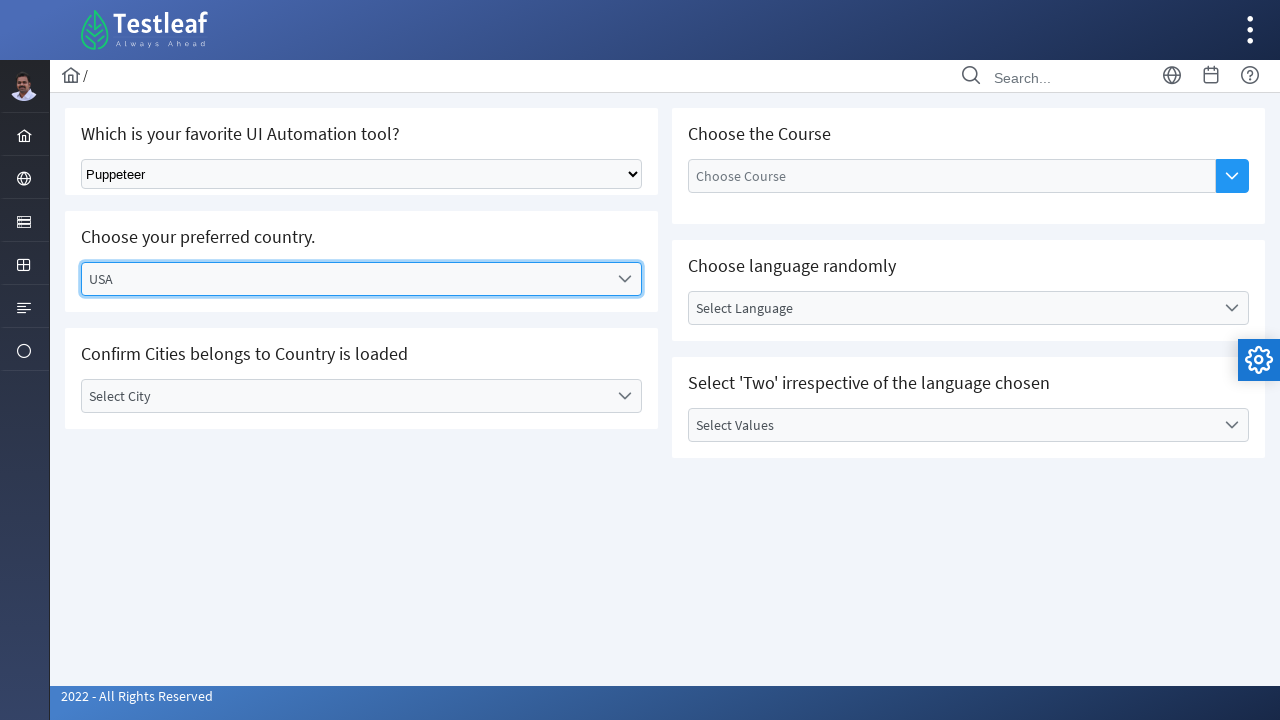